Tests window switching functionality by opening a new window, interacting with it, then switching back to the parent window

Starting URL: https://www.letskodeit.com/practice

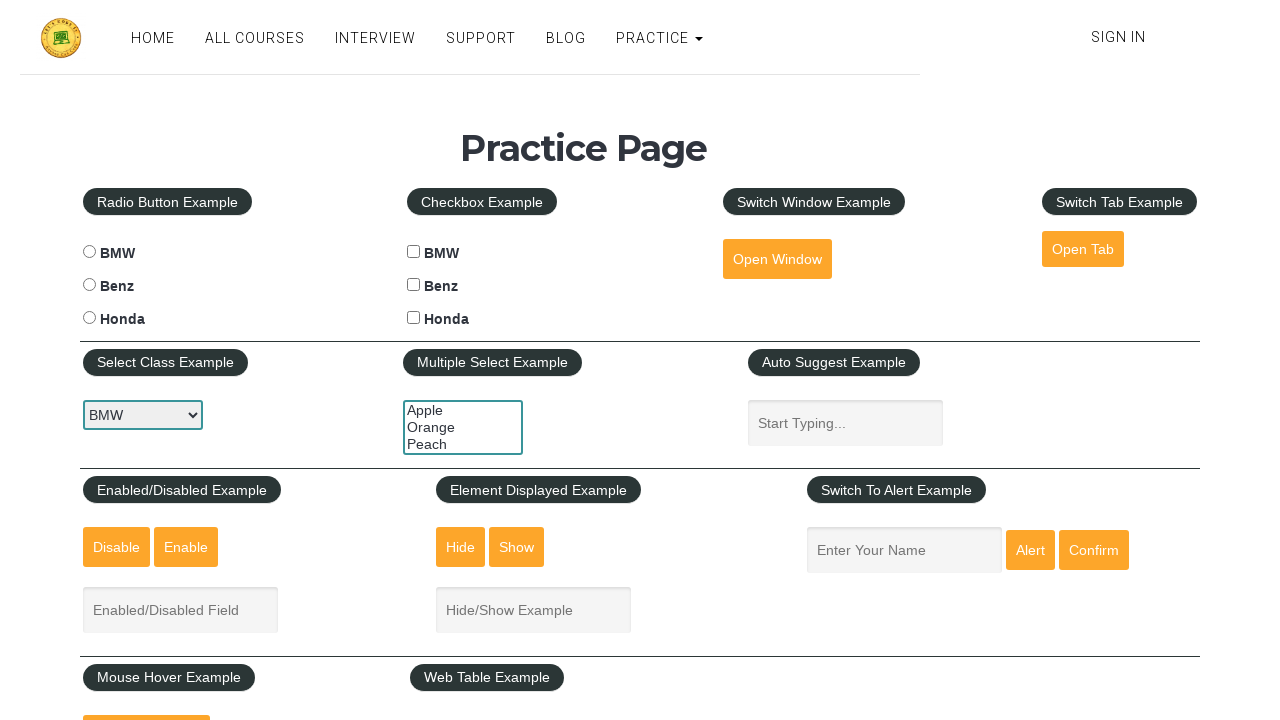

Stored reference to parent window
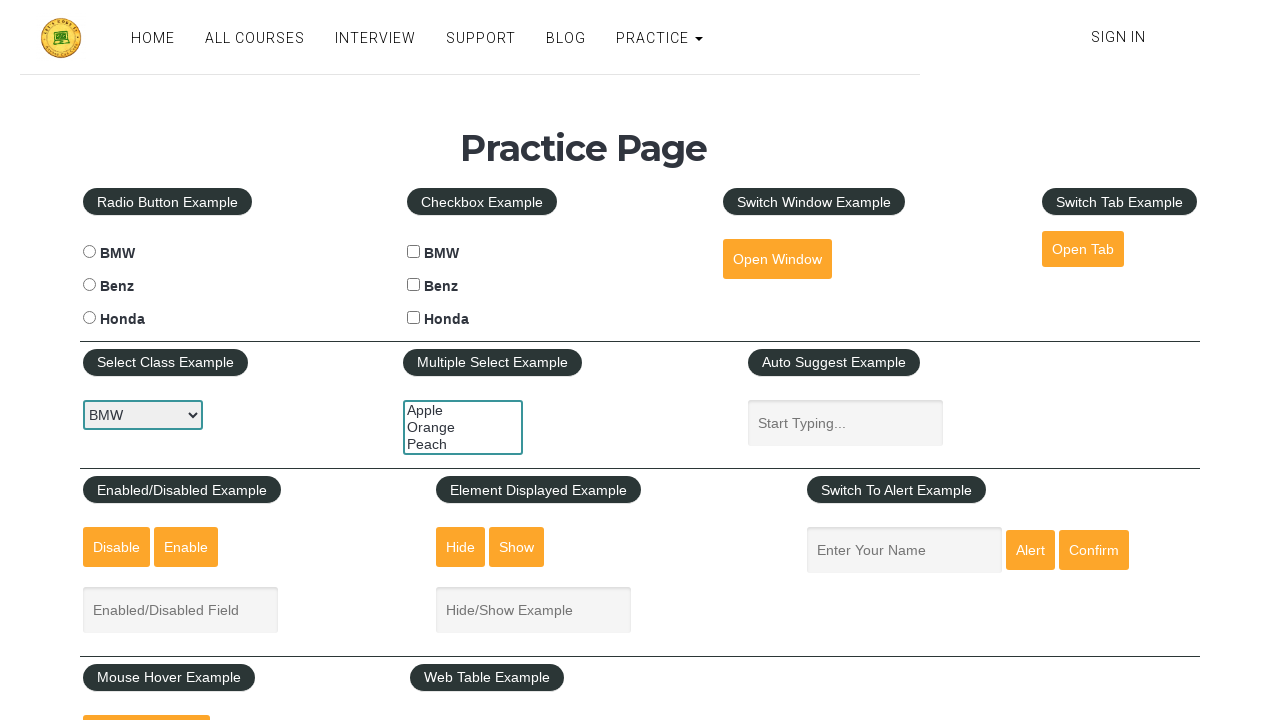

Clicked button to open new window at (777, 259) on #openwindow
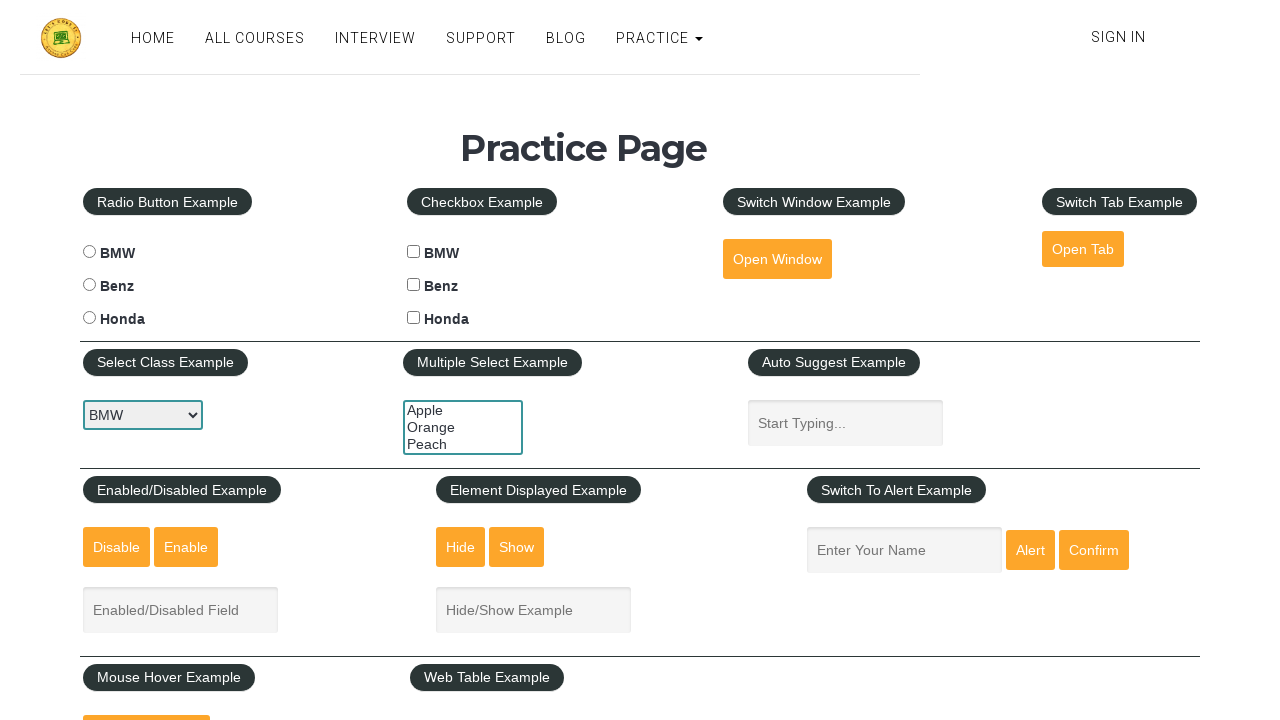

New window opened and captured
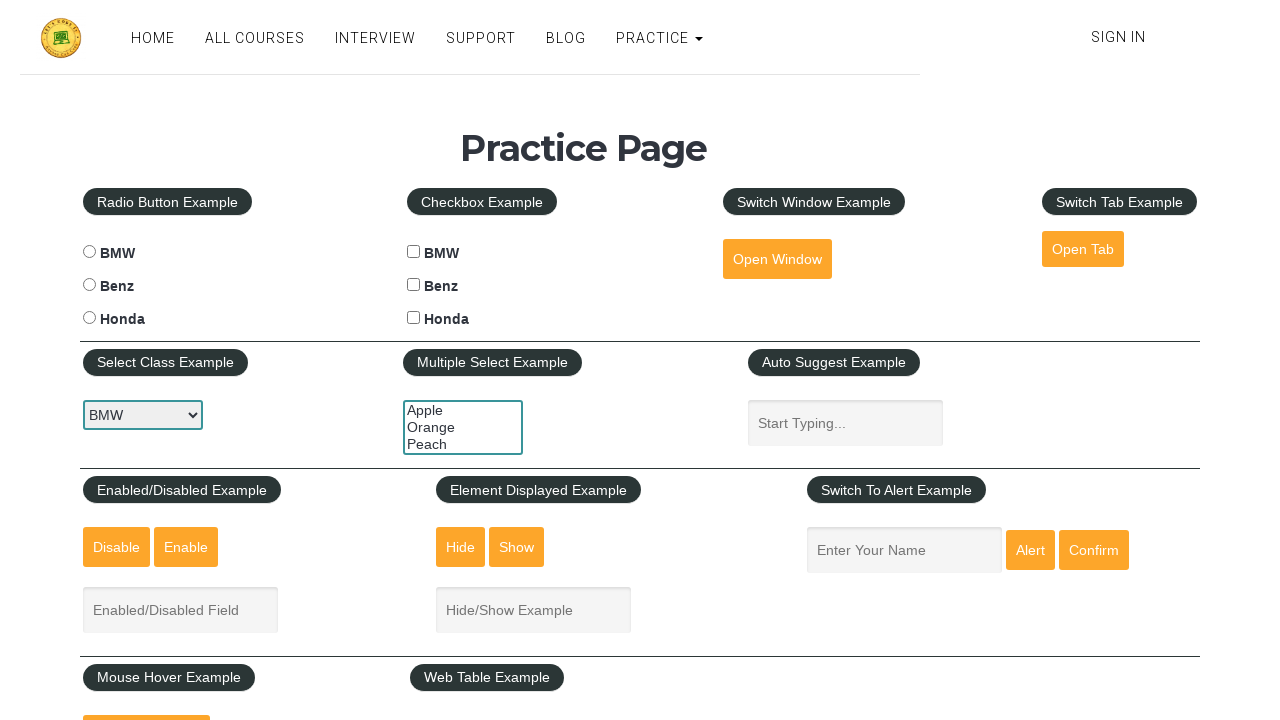

Filled search field in new window with 'python' on //div//input[@id='search']
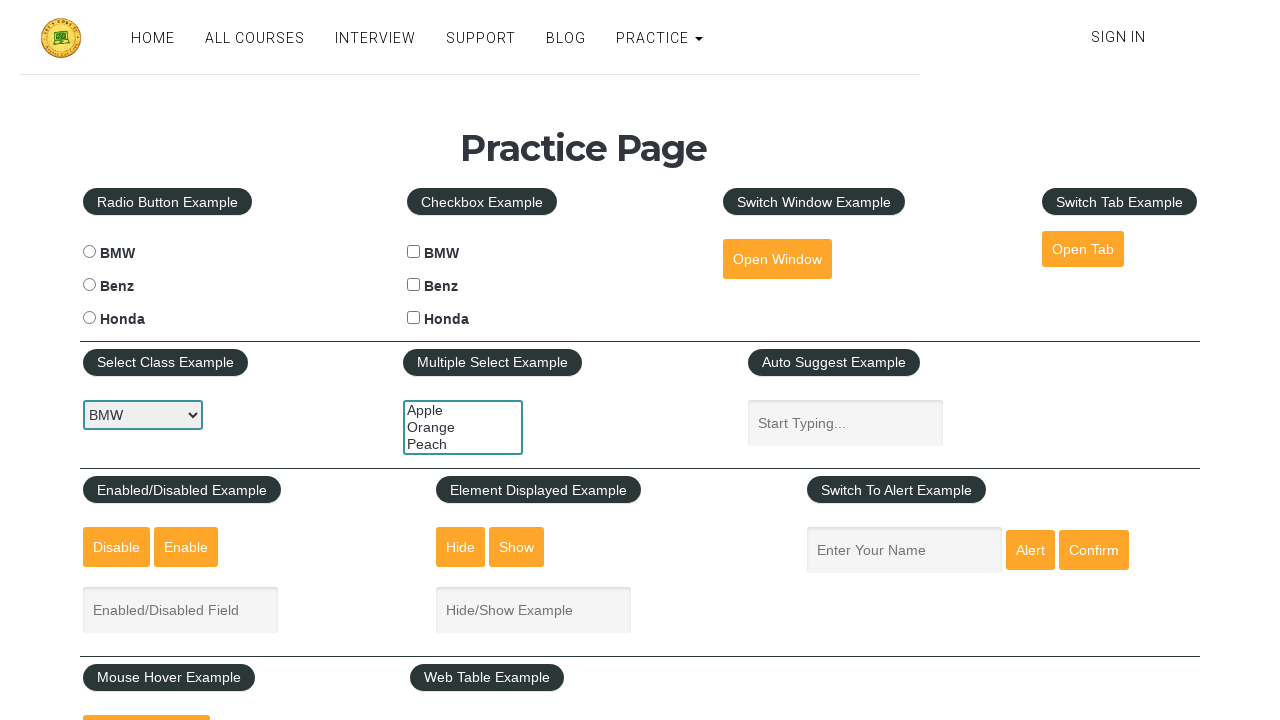

Closed new window
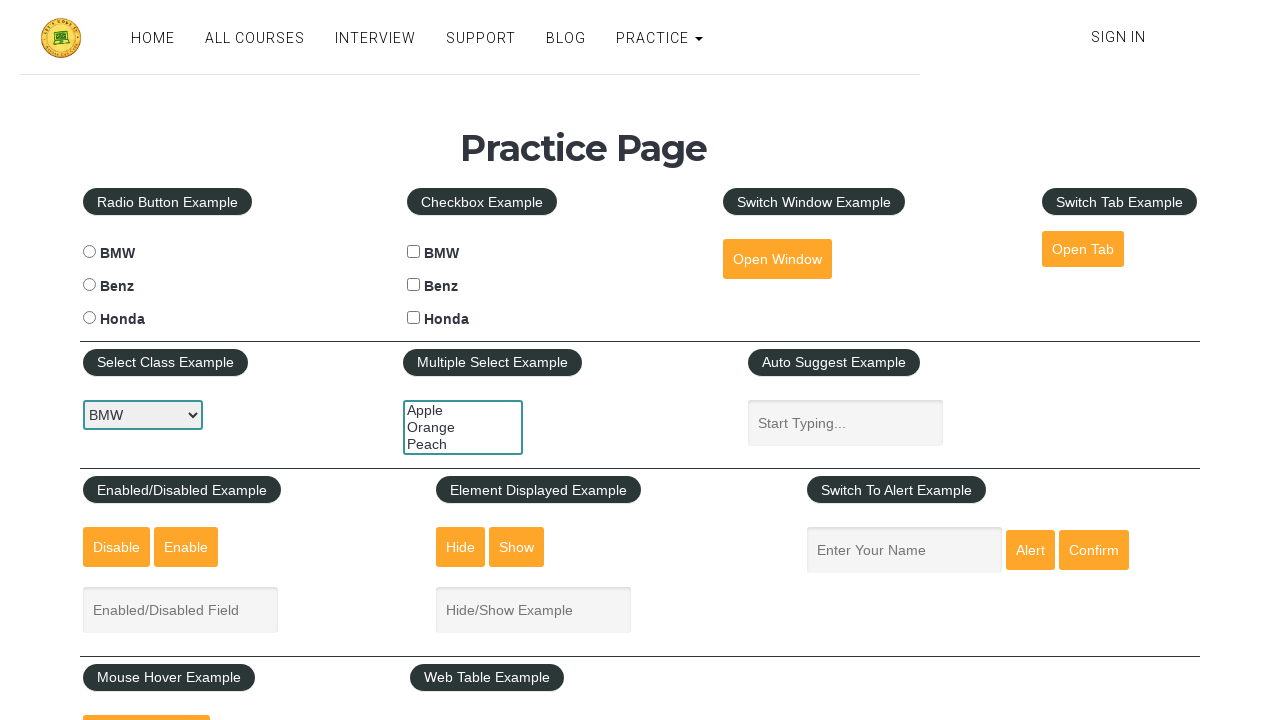

Filled autosuggest field in parent window with 'test successful' on #autosuggest
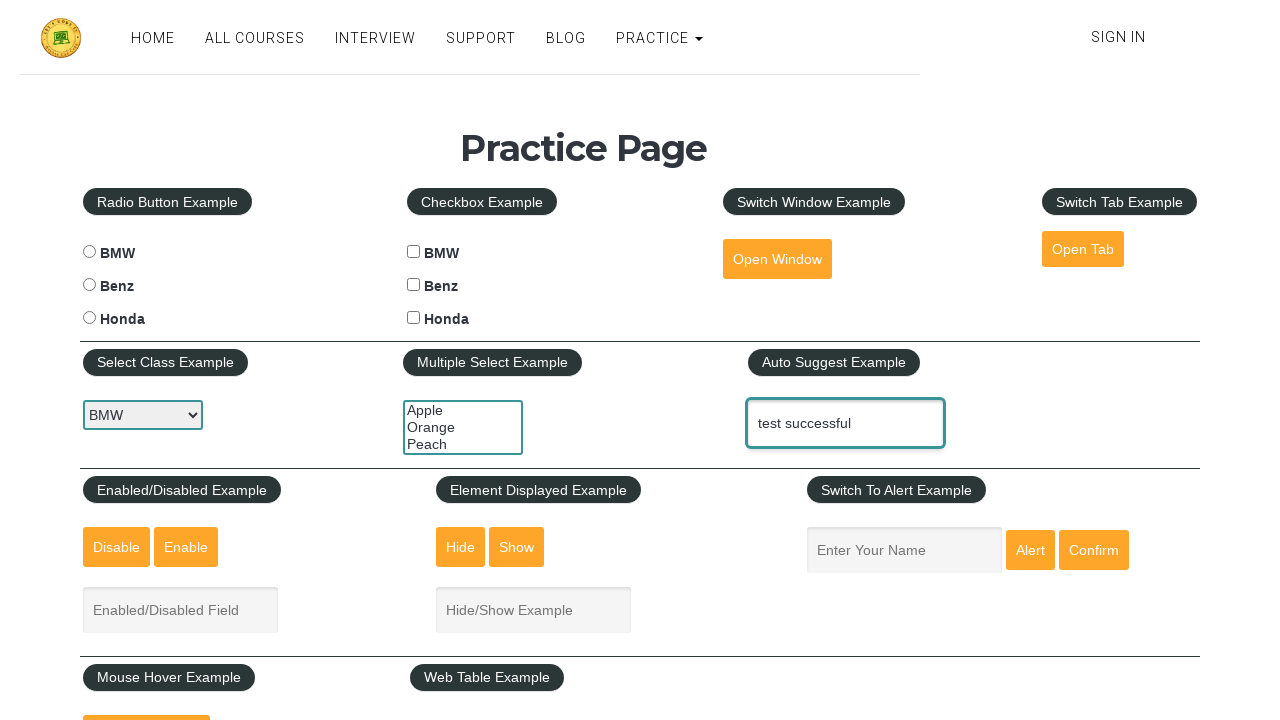

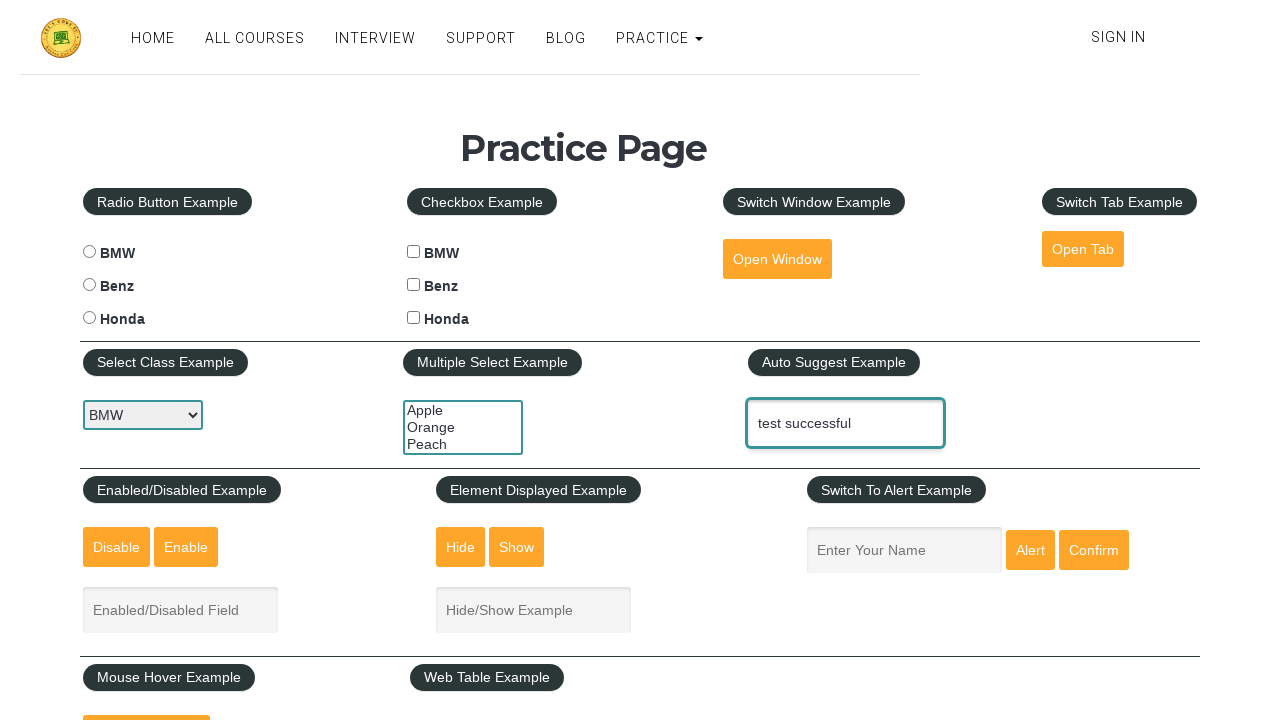